Tests SpiceJet flight booking search functionality by selecting round trip, entering departure and arrival cities, selecting dates, adjusting passenger count, and initiating flight search

Starting URL: https://www.spicejet.com/

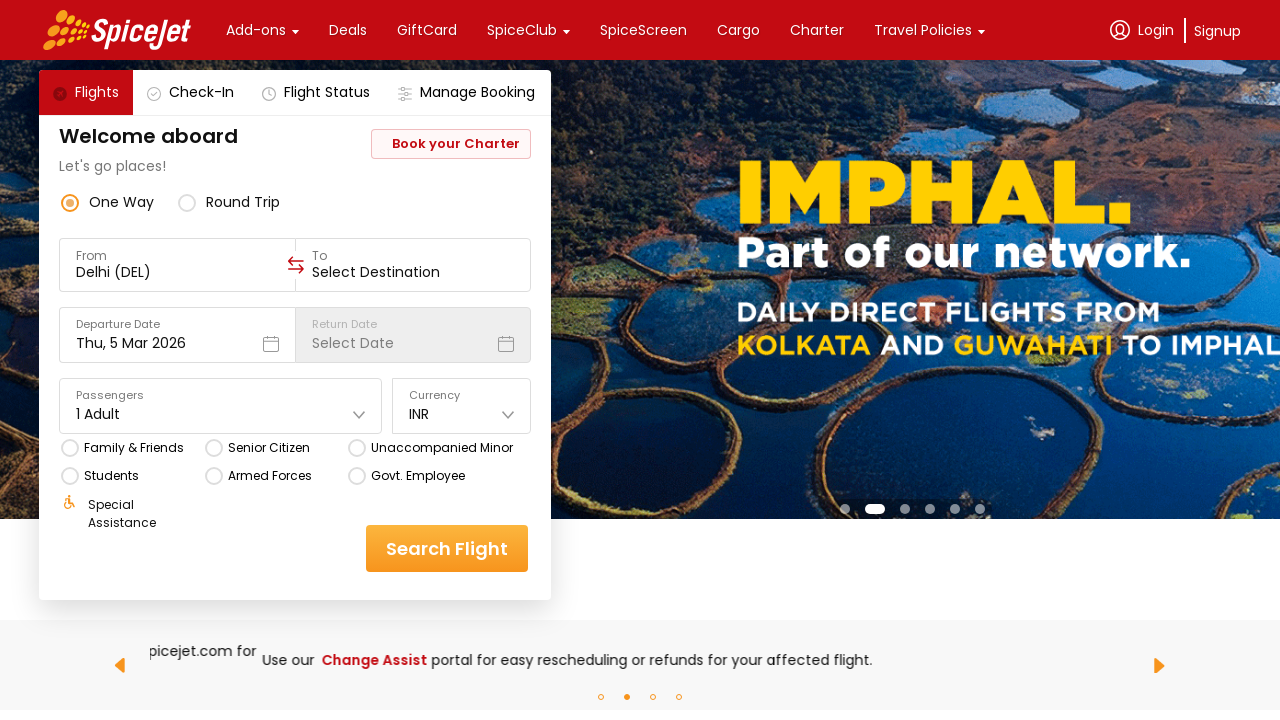

Clicked round trip option at (243, 202) on xpath=//div[text()='round trip']
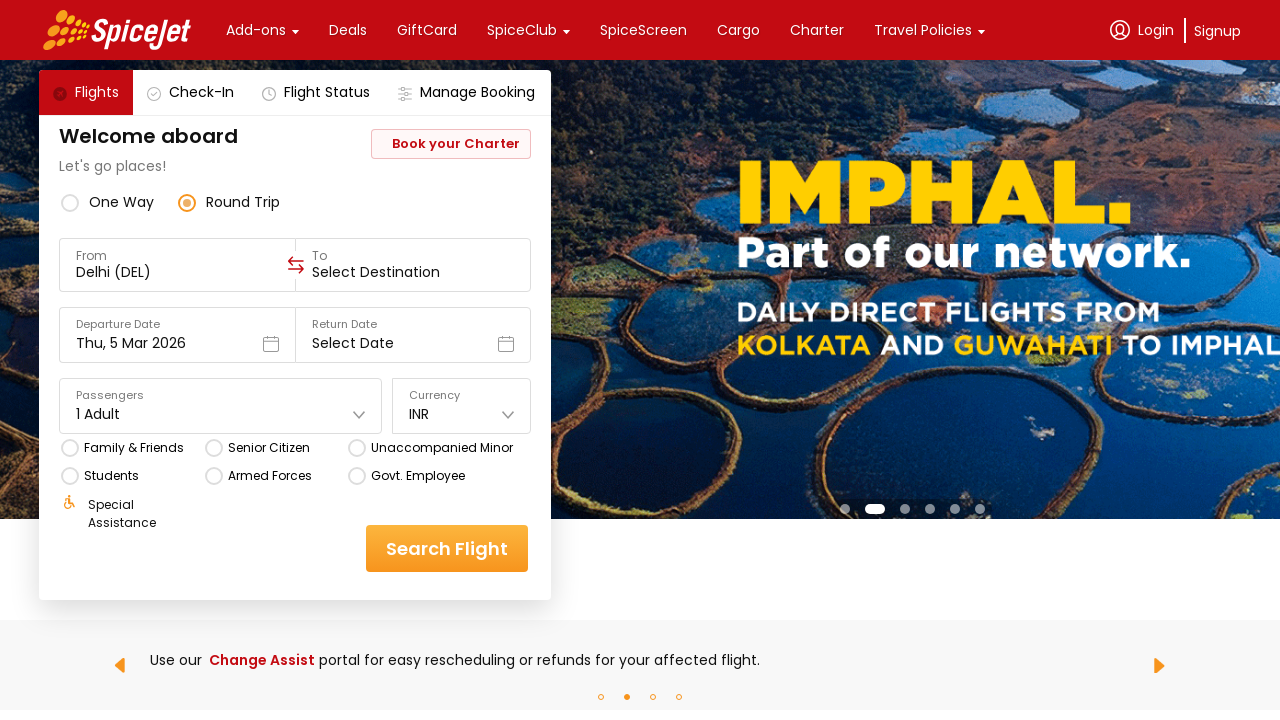

Entered departure city 'MAA' on //input[@autocapitalize='sentences' and @autocomplete='on']
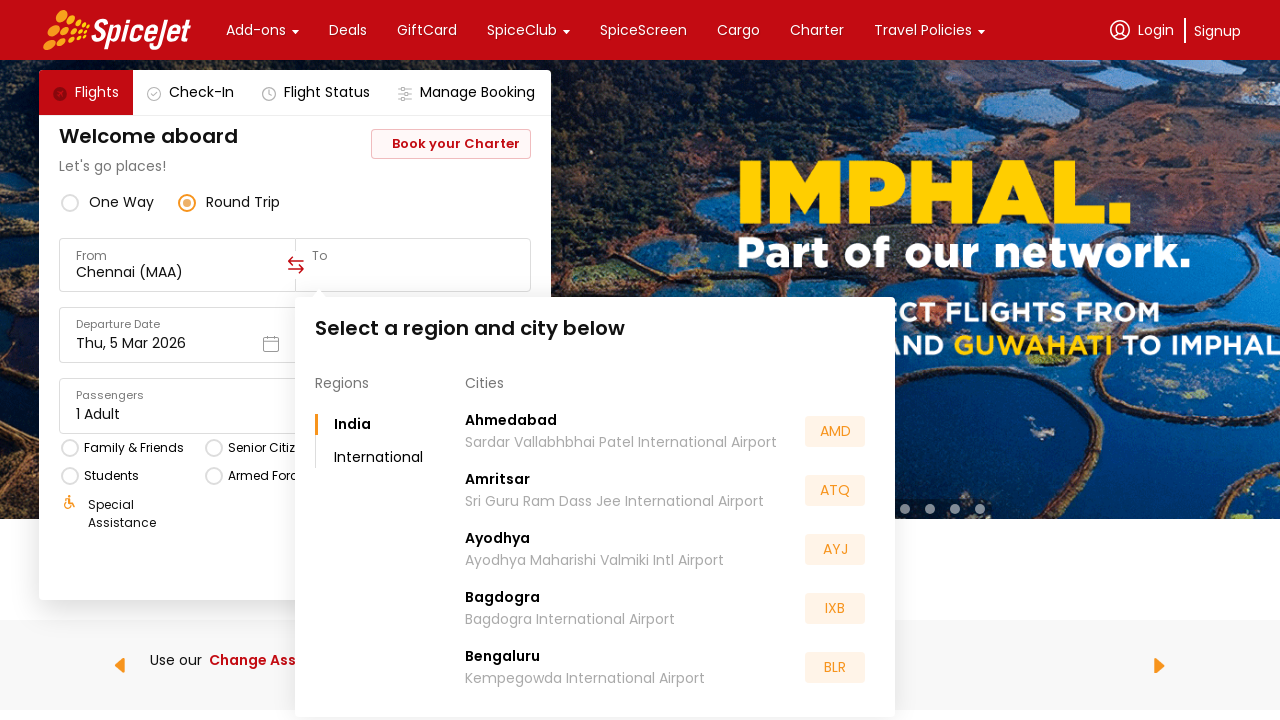

Entered destination city 'BKK' on (//input[@autocapitalize='sentences' and @autocomplete='on' and @class='css-1cwy
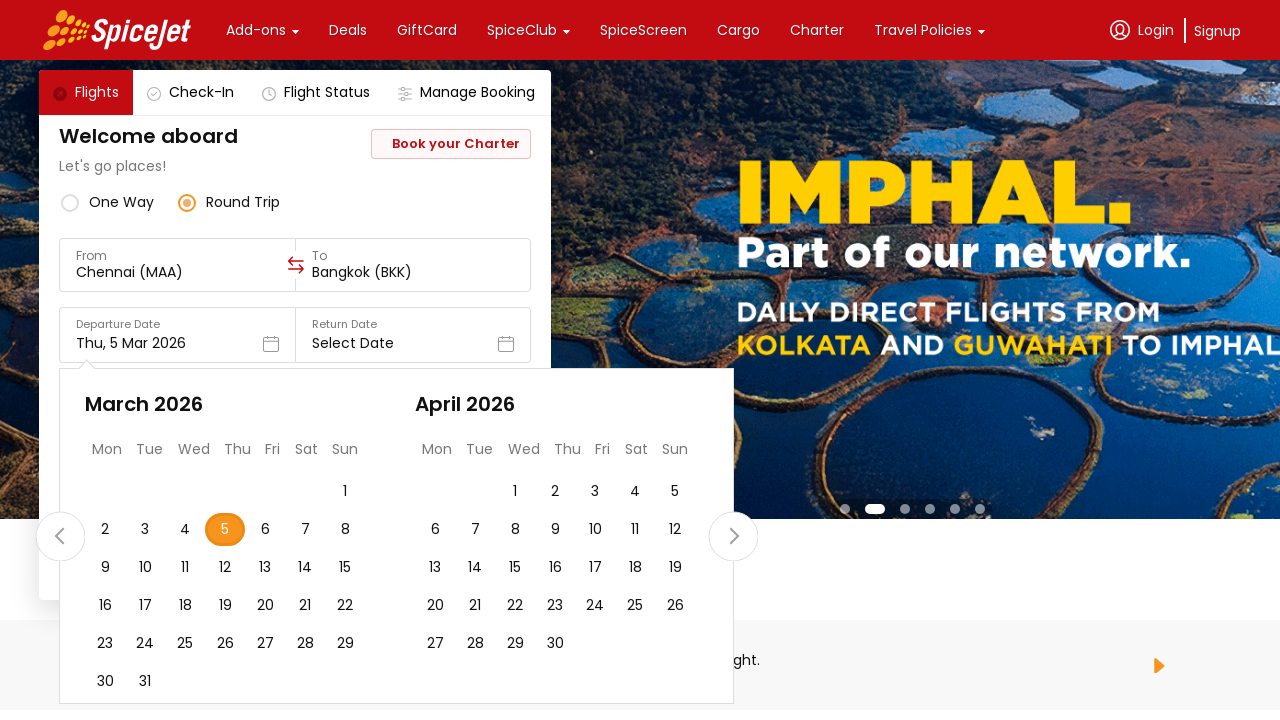

Selected departure date 30th at (105, 682) on xpath=//div[text()='30']
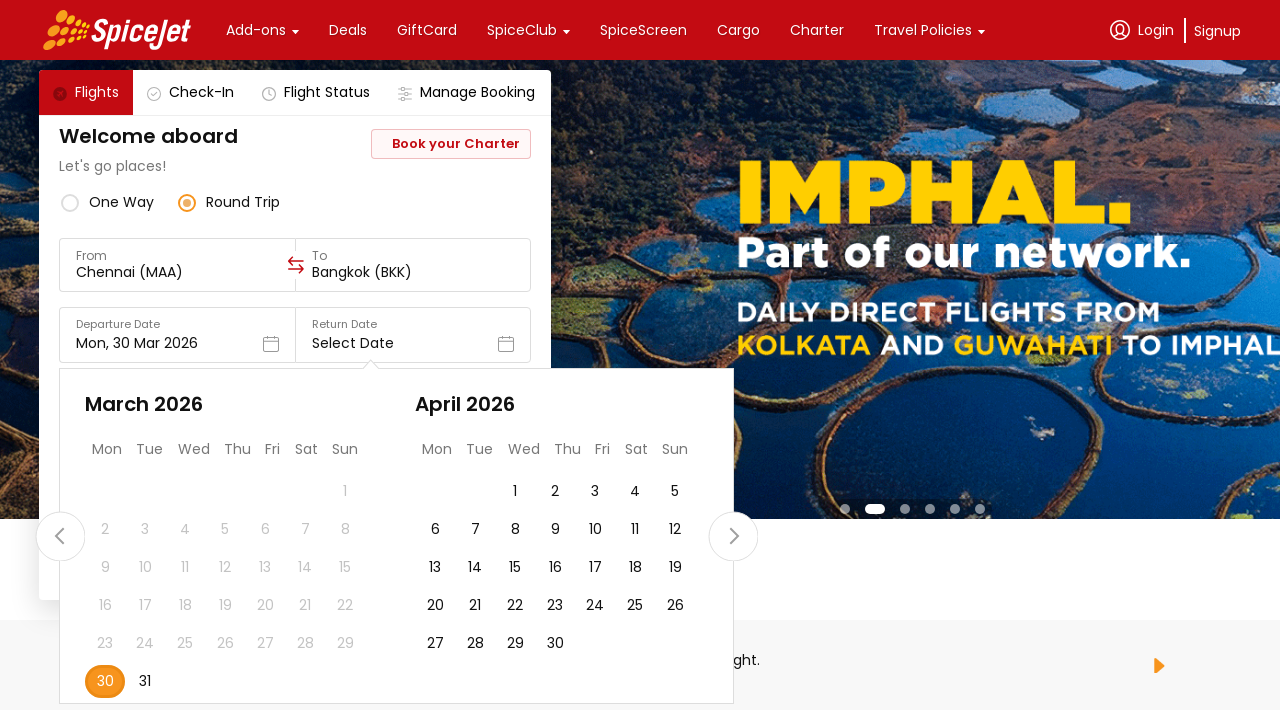

Selected return date 31st at (145, 682) on xpath=//div[.='31']
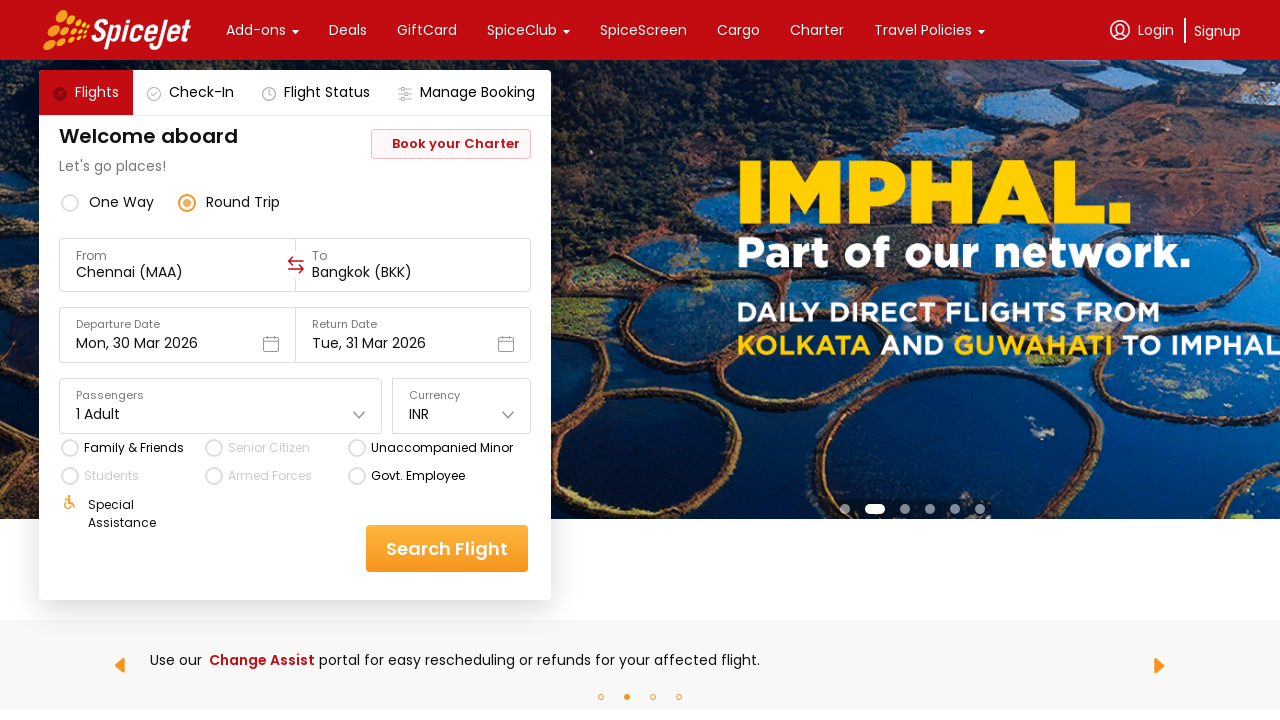

Opened passengers dropdown at (221, 396) on xpath=//div[text()='Passengers']
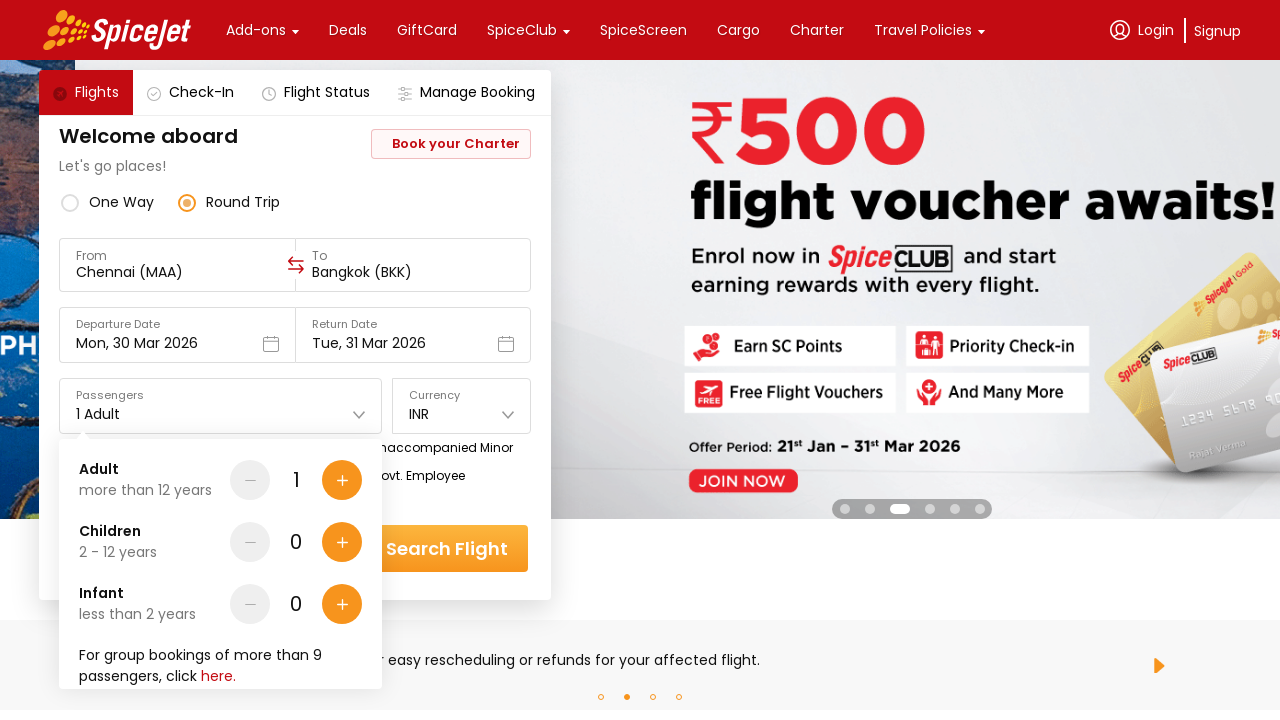

Added one adult passenger at (342, 480) on xpath=//div[@data-testid='Adult-testID-plus-one-cta']
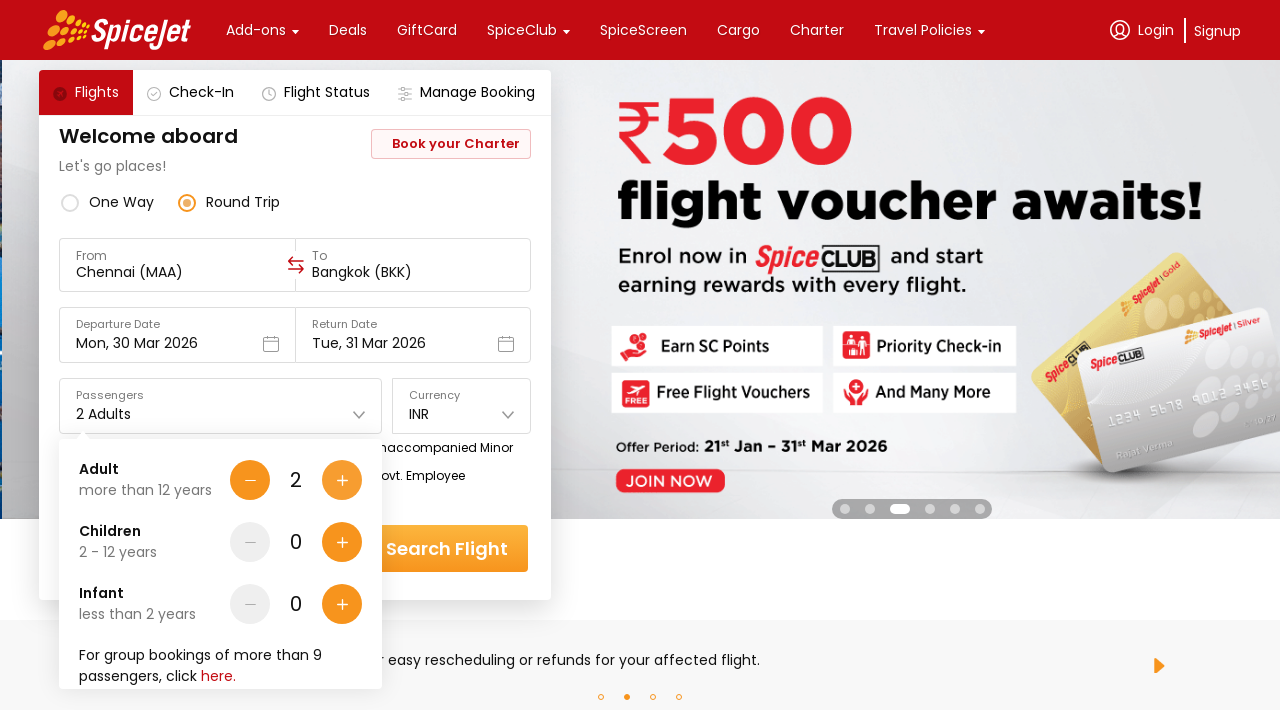

Added one child passenger at (342, 542) on xpath=//div[@data-testid='Children-testID-plus-one-cta']
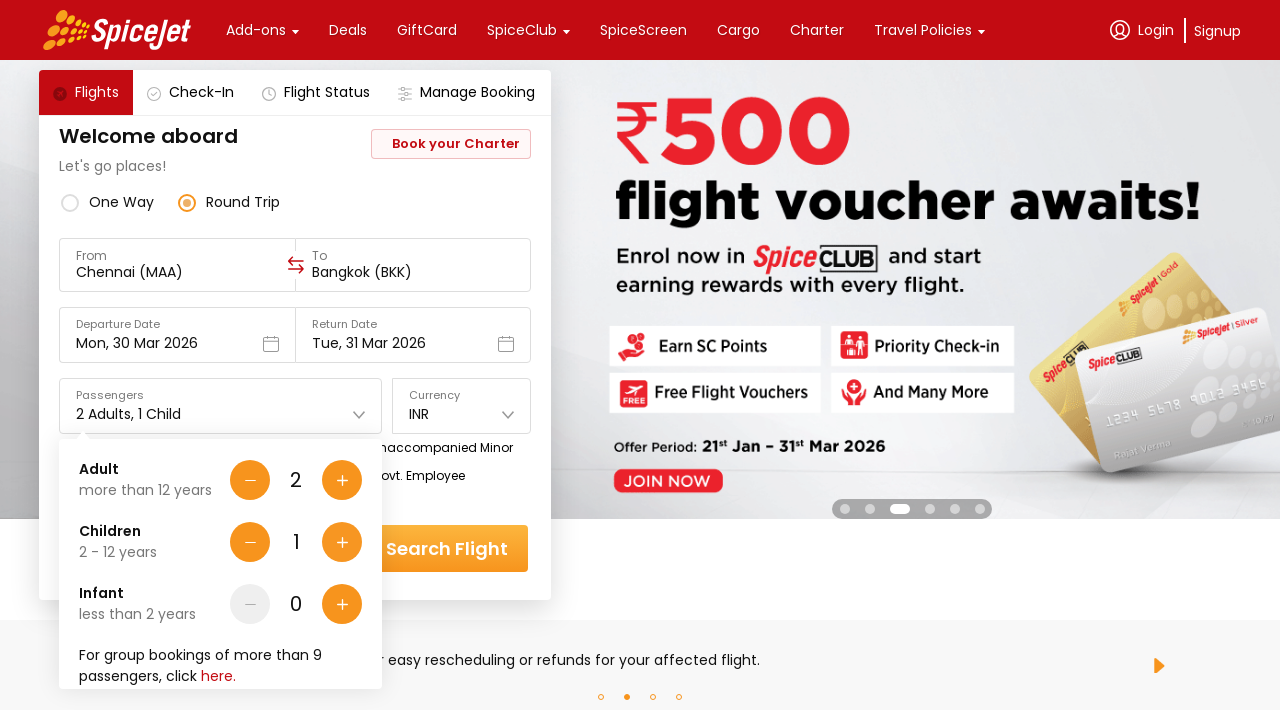

Closed passengers dropdown by clicking outside at (640, 360) on body
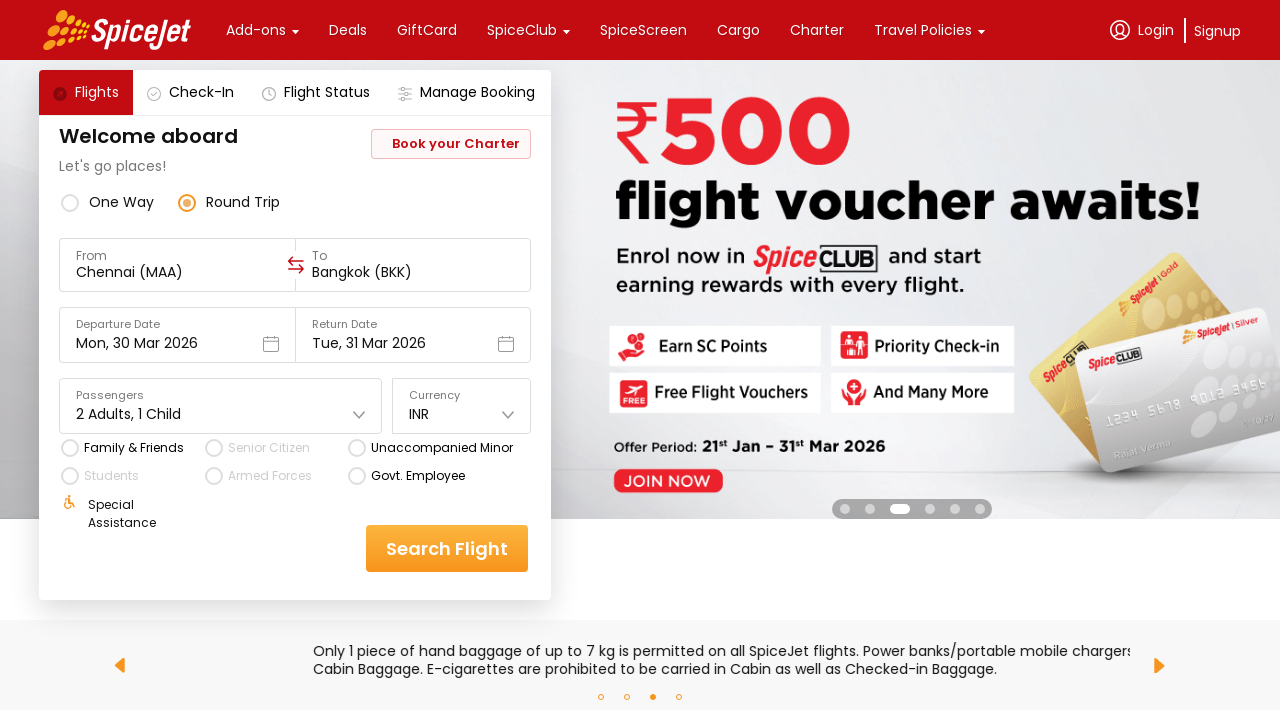

Initiated flight search at (447, 548) on xpath=//div[@data-testid='home-page-flight-cta']
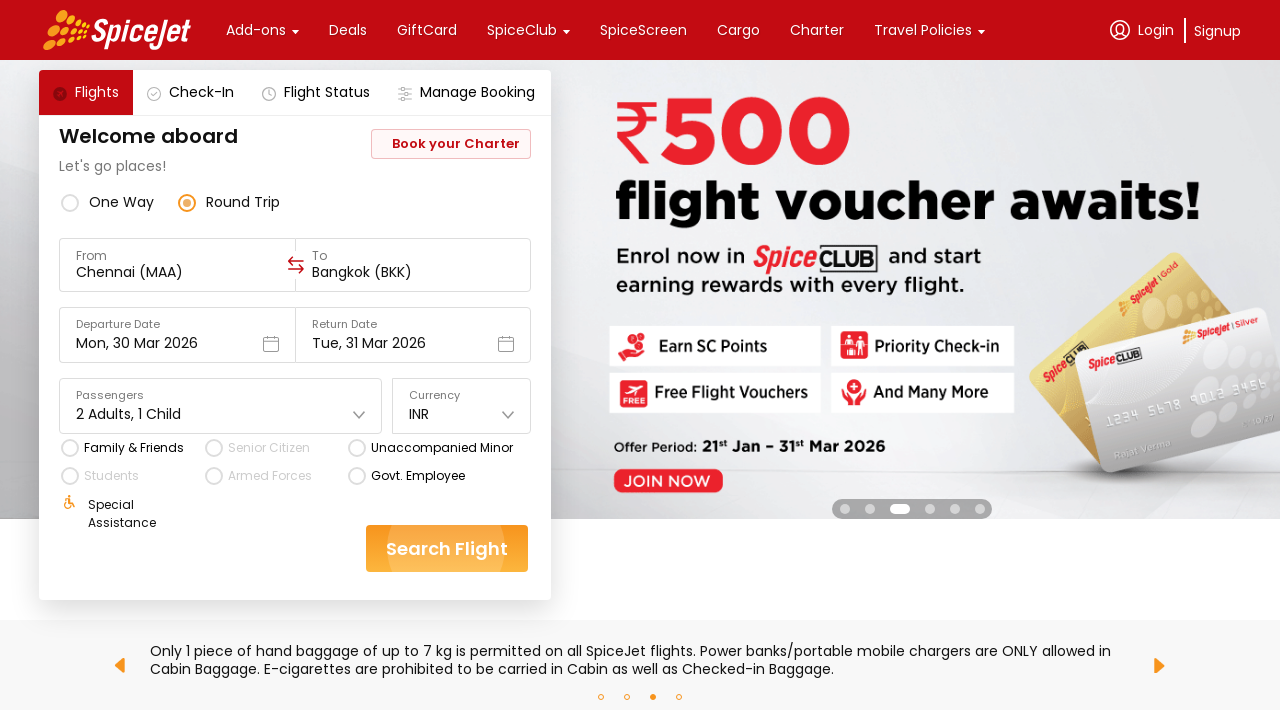

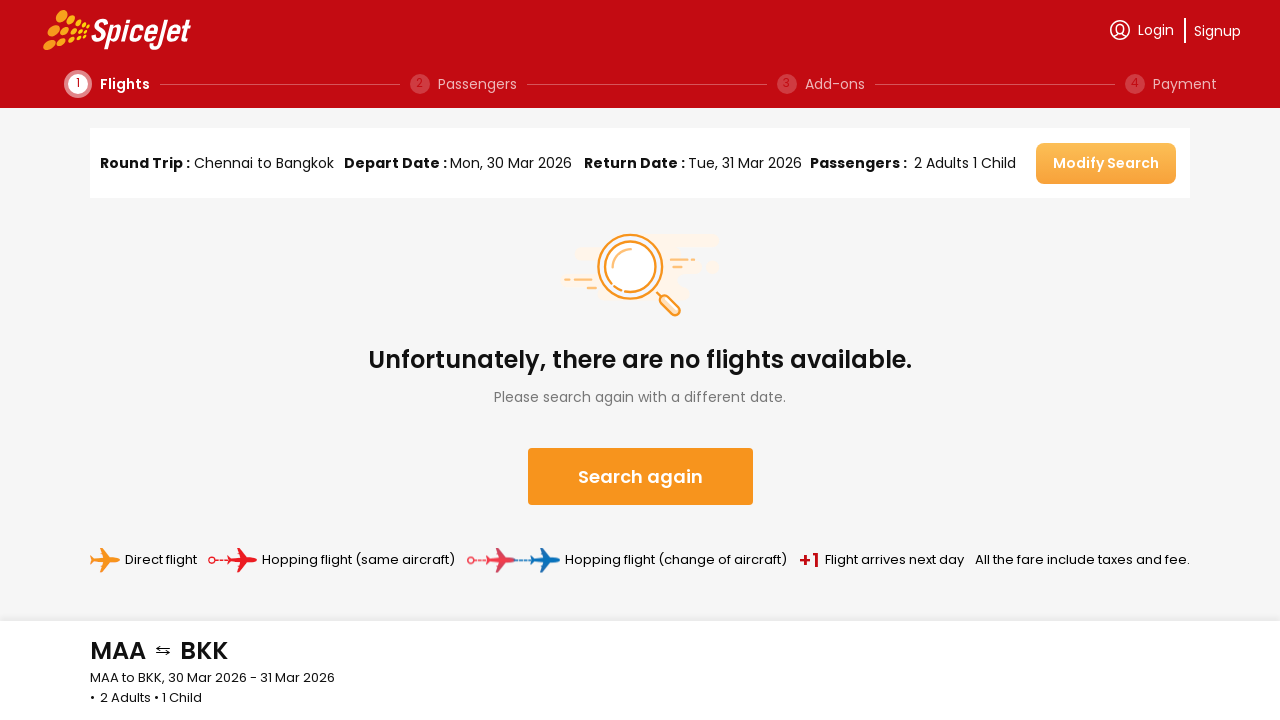